Navigates to the Udemy homepage and waits for the page to load

Starting URL: https://www.udemy.com/

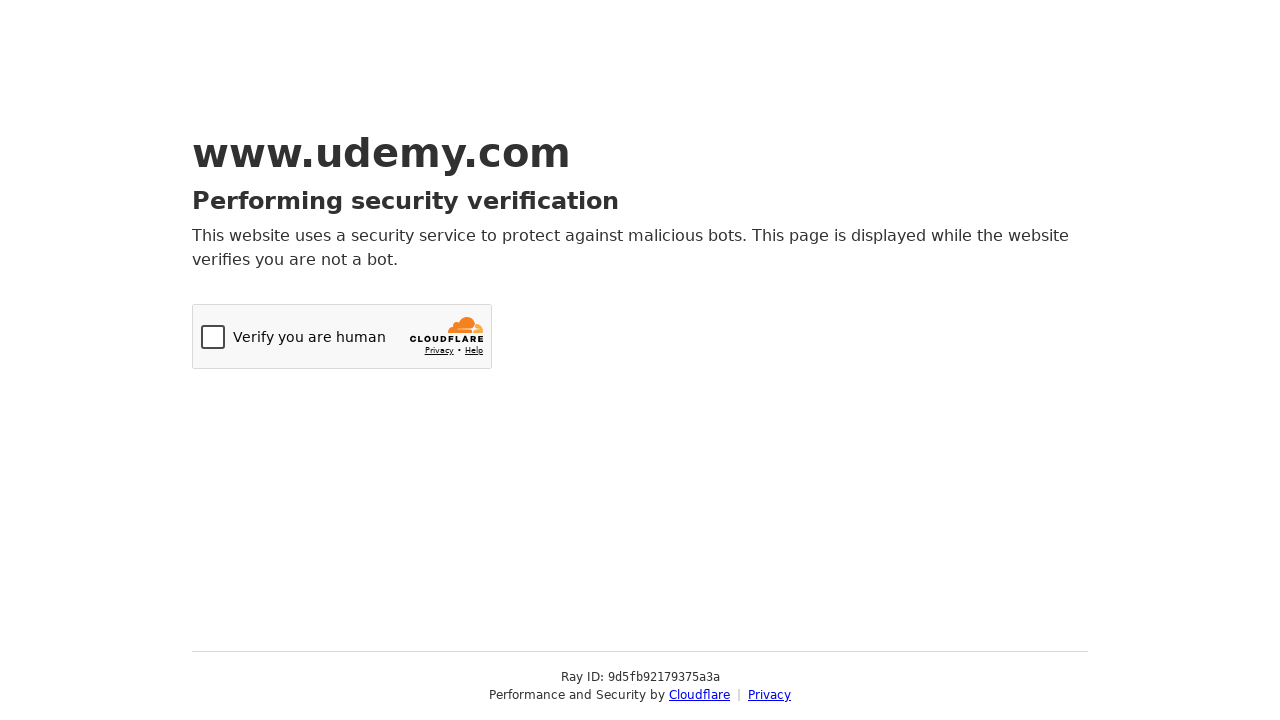

Navigated to Udemy homepage
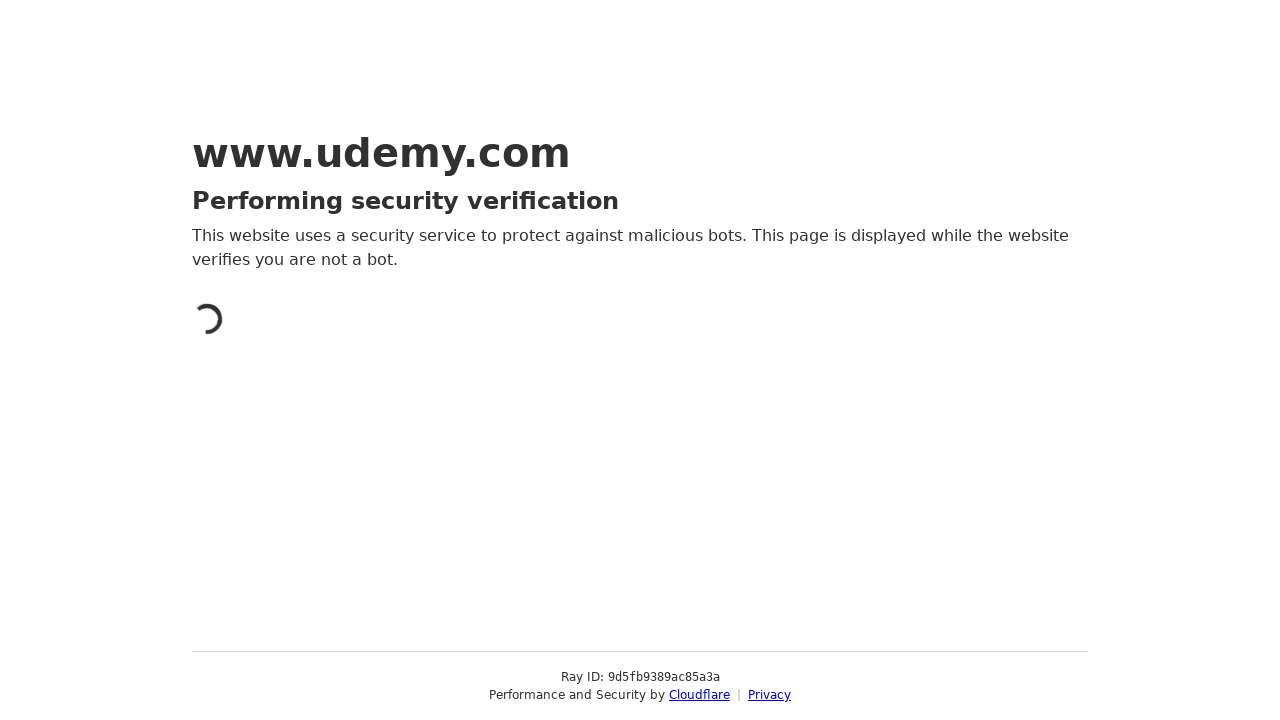

Waited for page to fully load (networkidle)
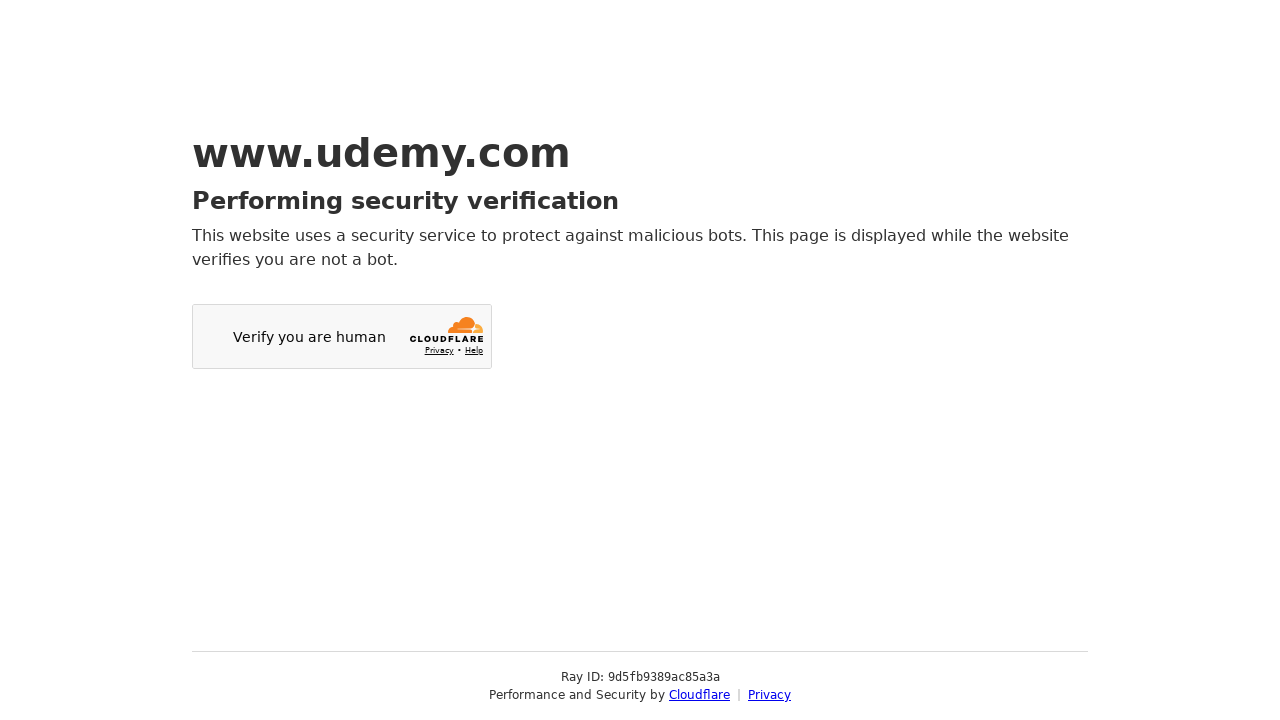

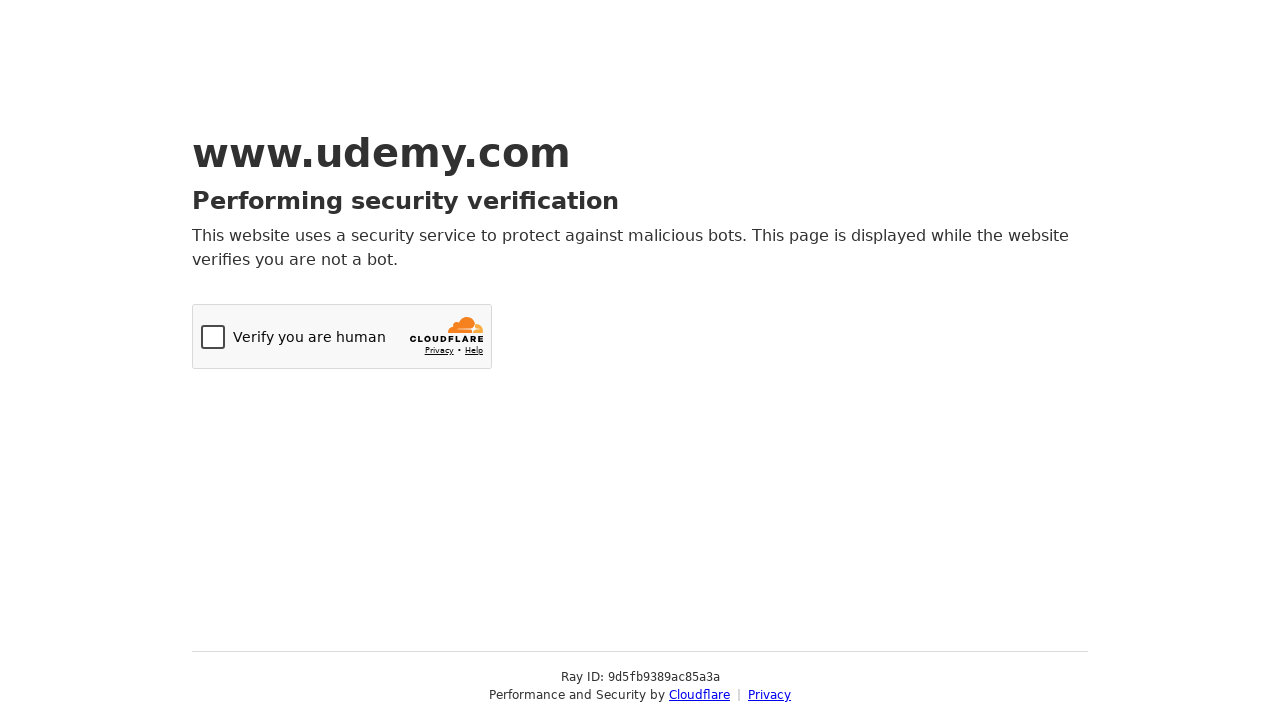